Tests scrolling functionality using JavaScript executor to scroll to different elements on a page with large content

Starting URL: https://practice.cydeo.com/large

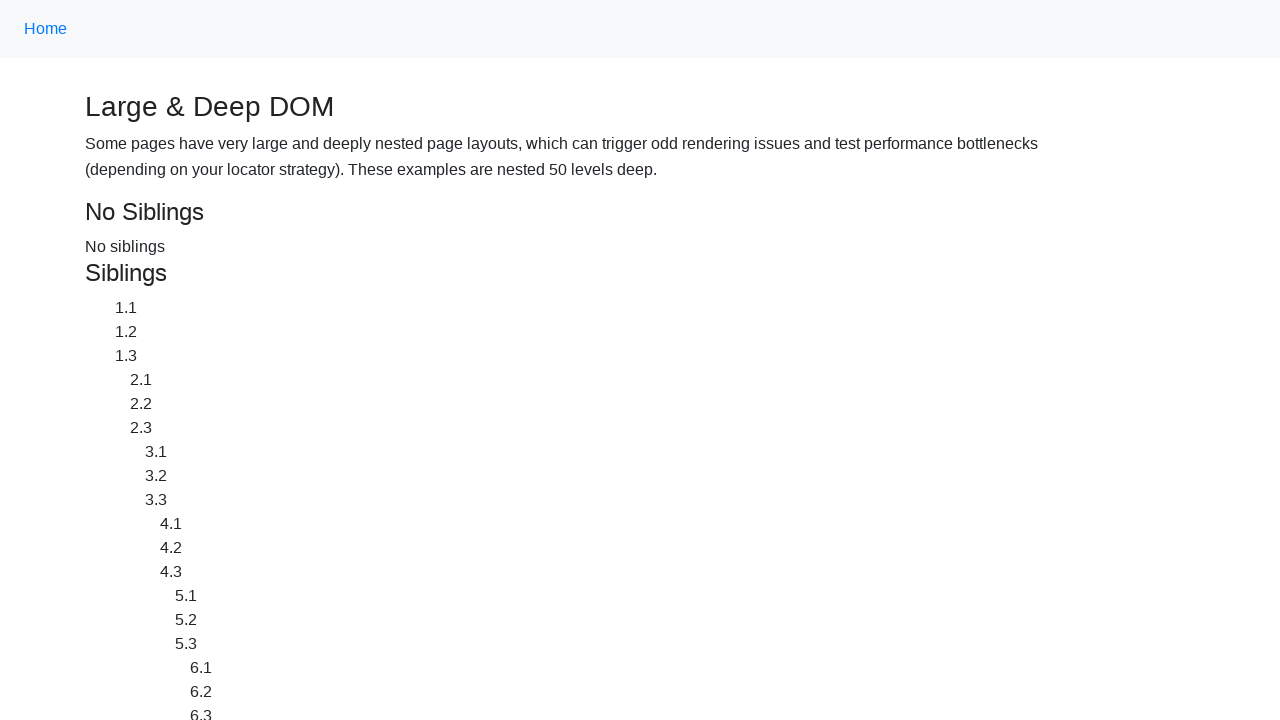

Waited for CYDEO link to be present in DOM
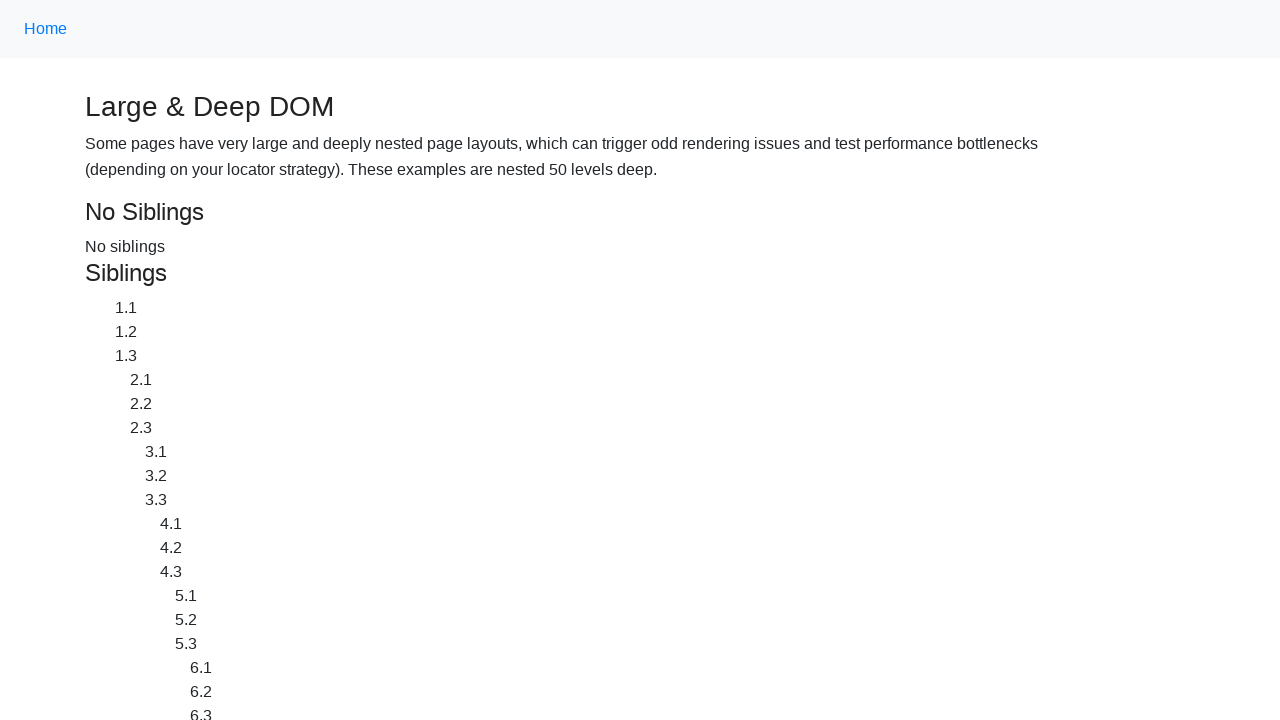

Waited for Home link to be present in DOM
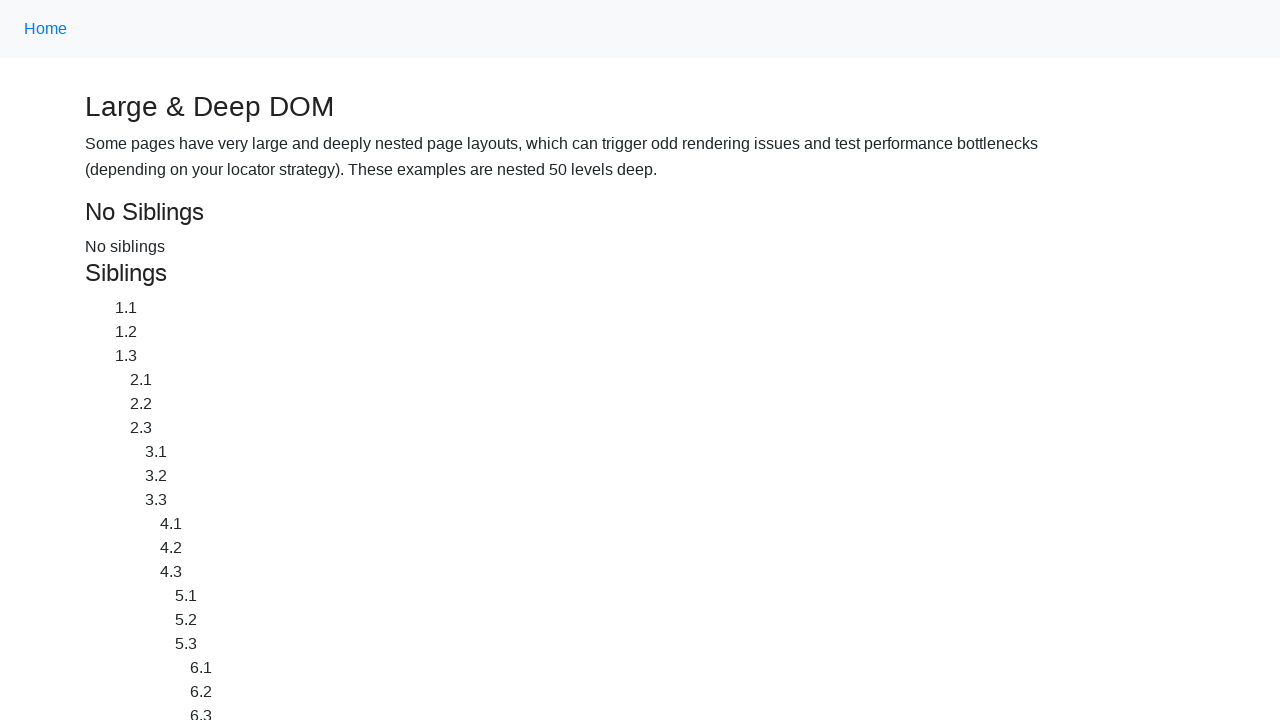

Located CYDEO link element
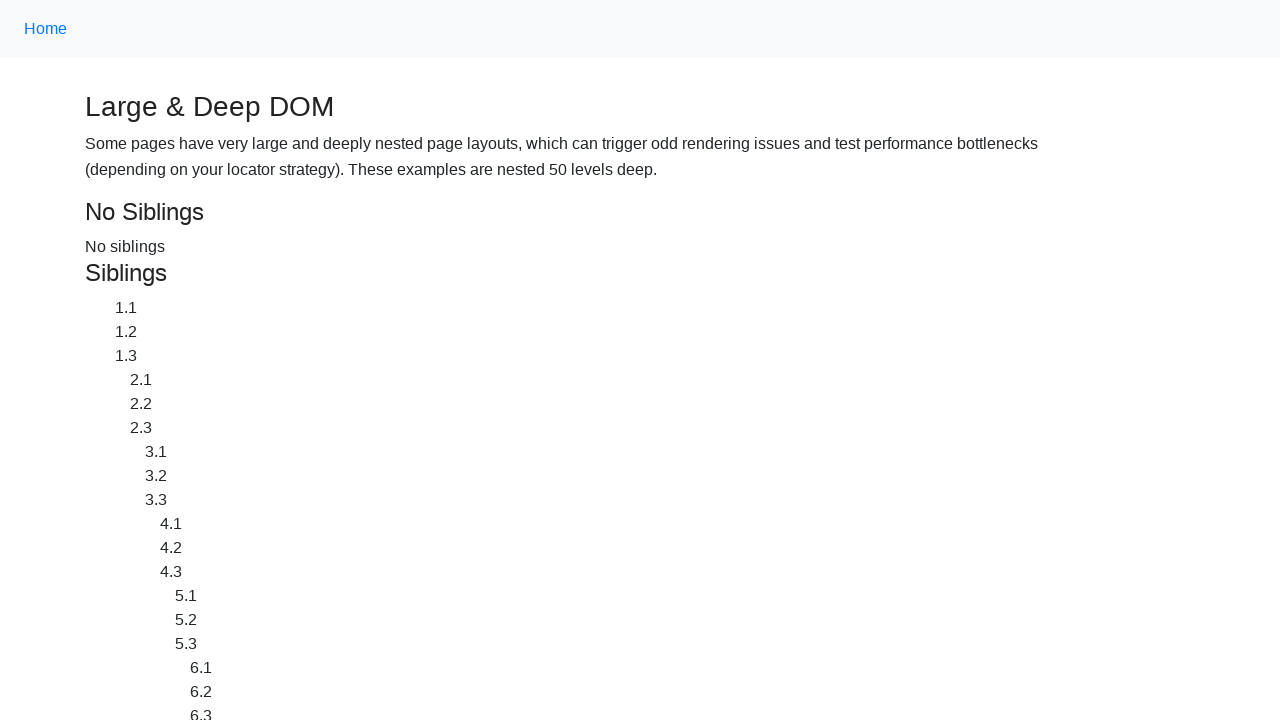

Scrolled down to CYDEO link
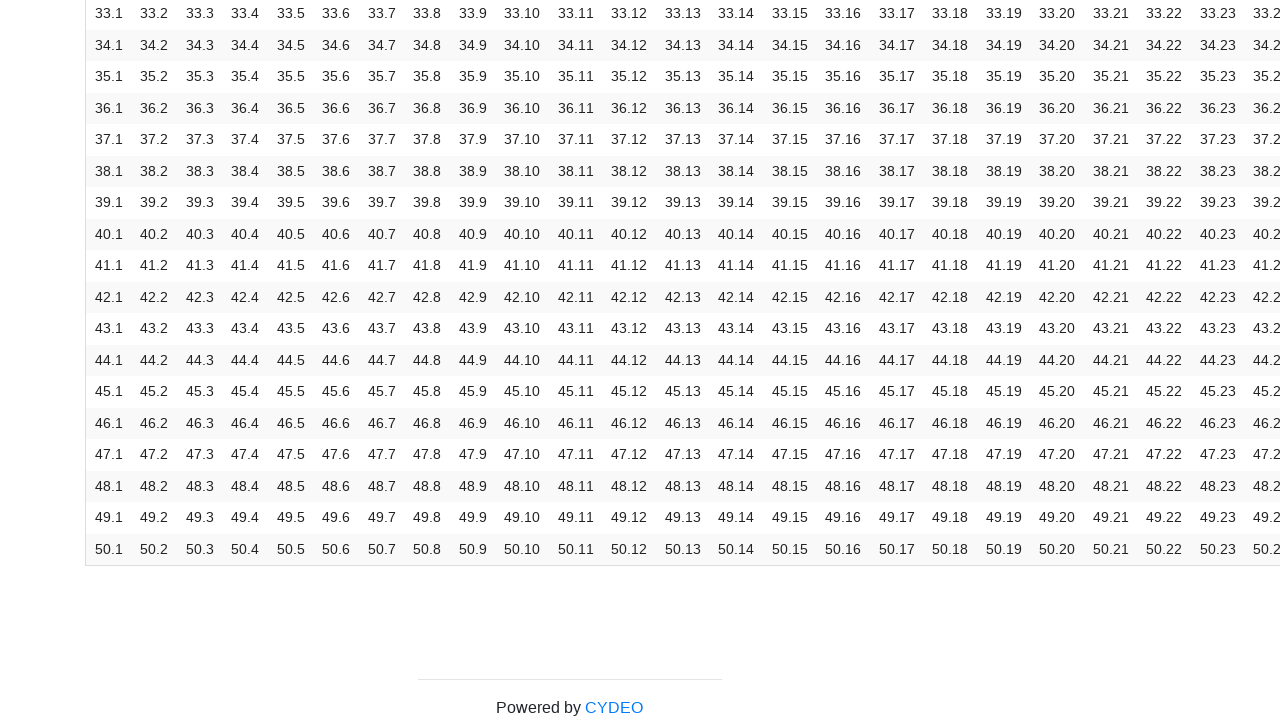

Waited 2 seconds to observe the scroll
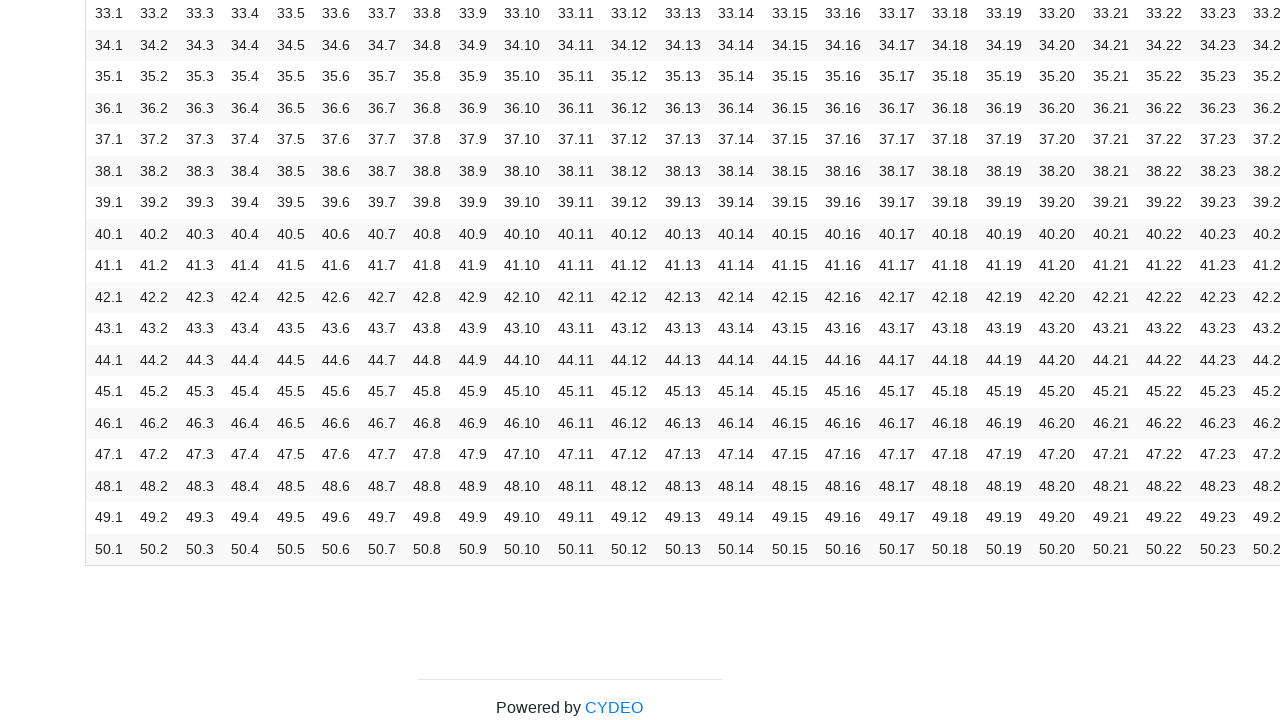

Located Home link element
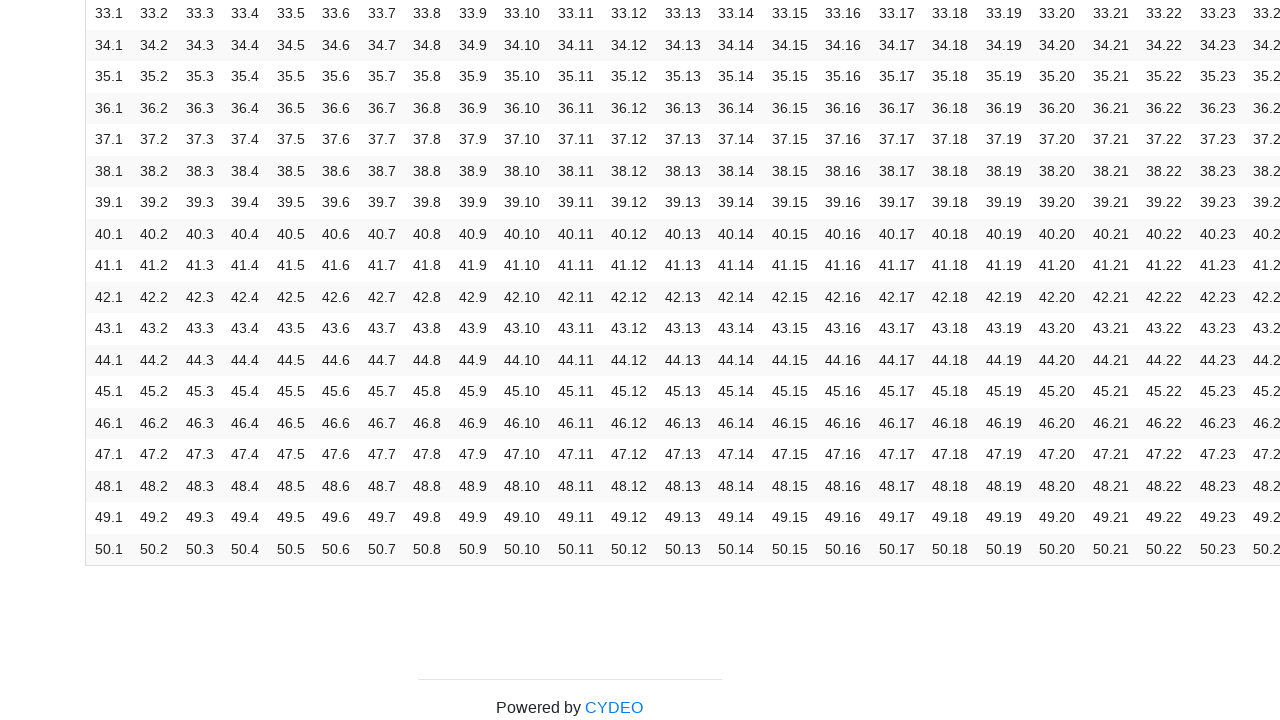

Scrolled up to Home link
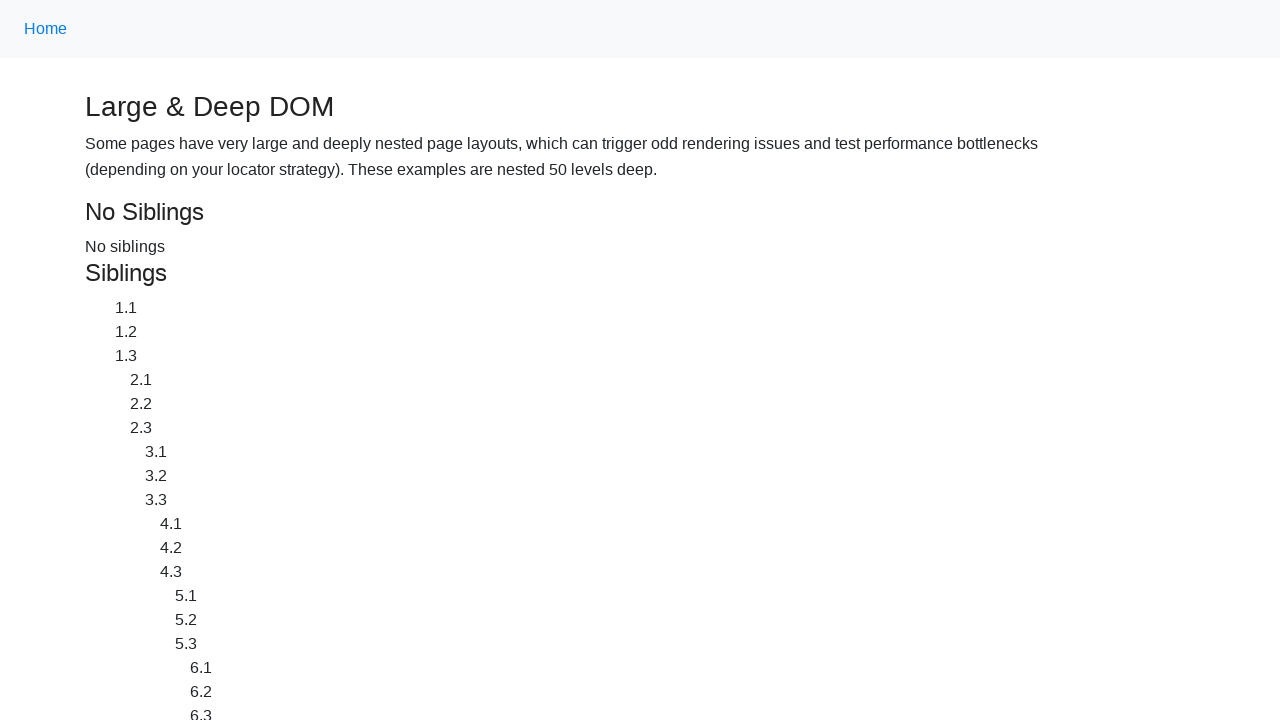

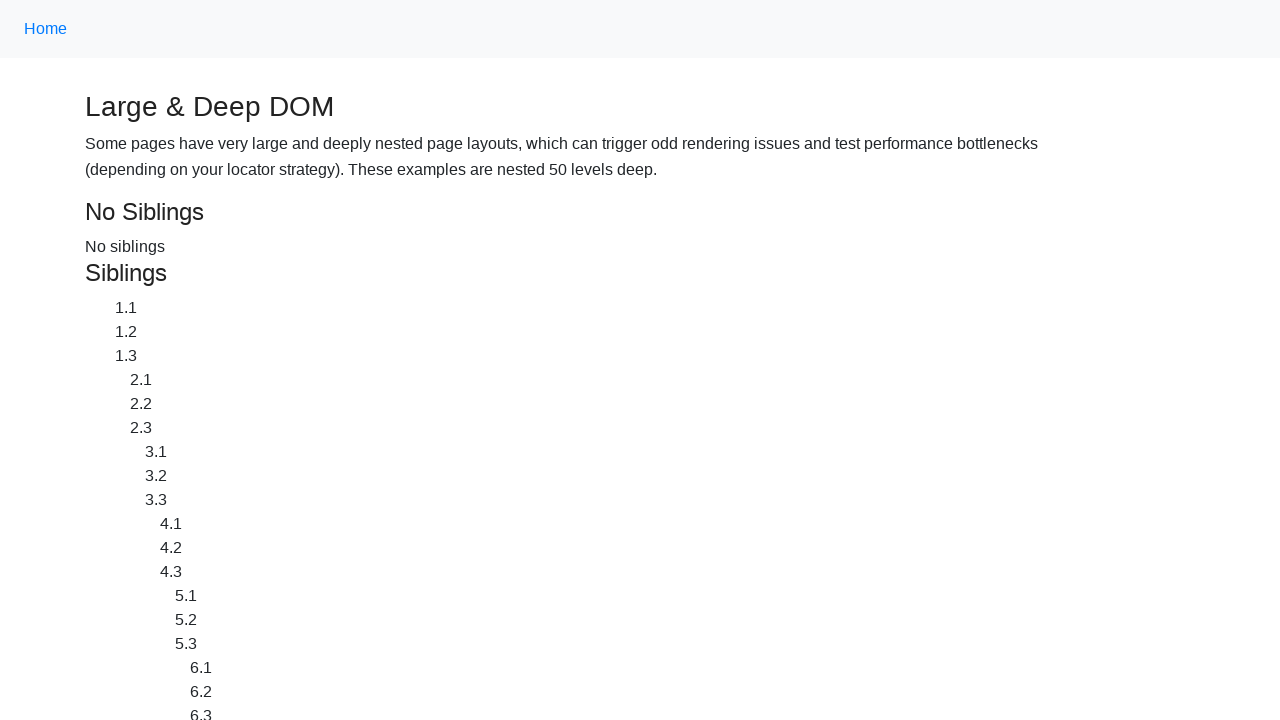